Tests confirmation alert handling by clicking a button to trigger a confirm dialog and accepting it

Starting URL: https://training-support.net/webelements/alerts

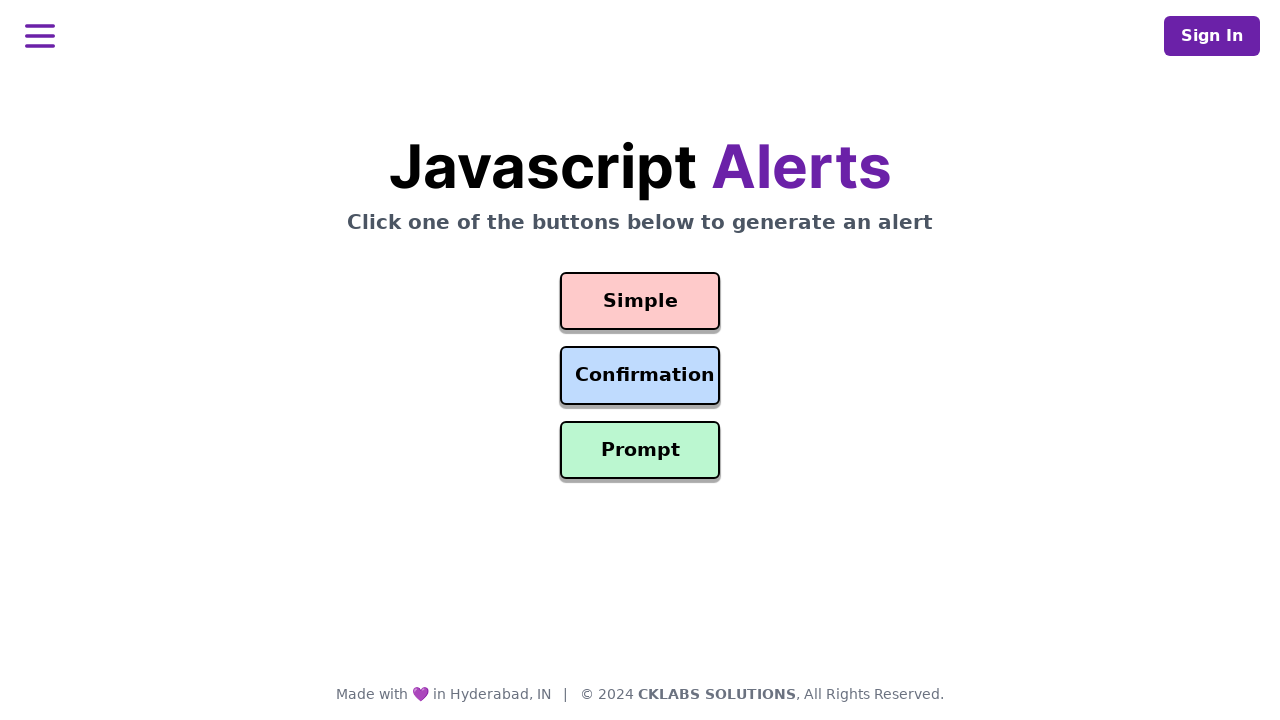

Set up dialog handler to accept confirmation alerts
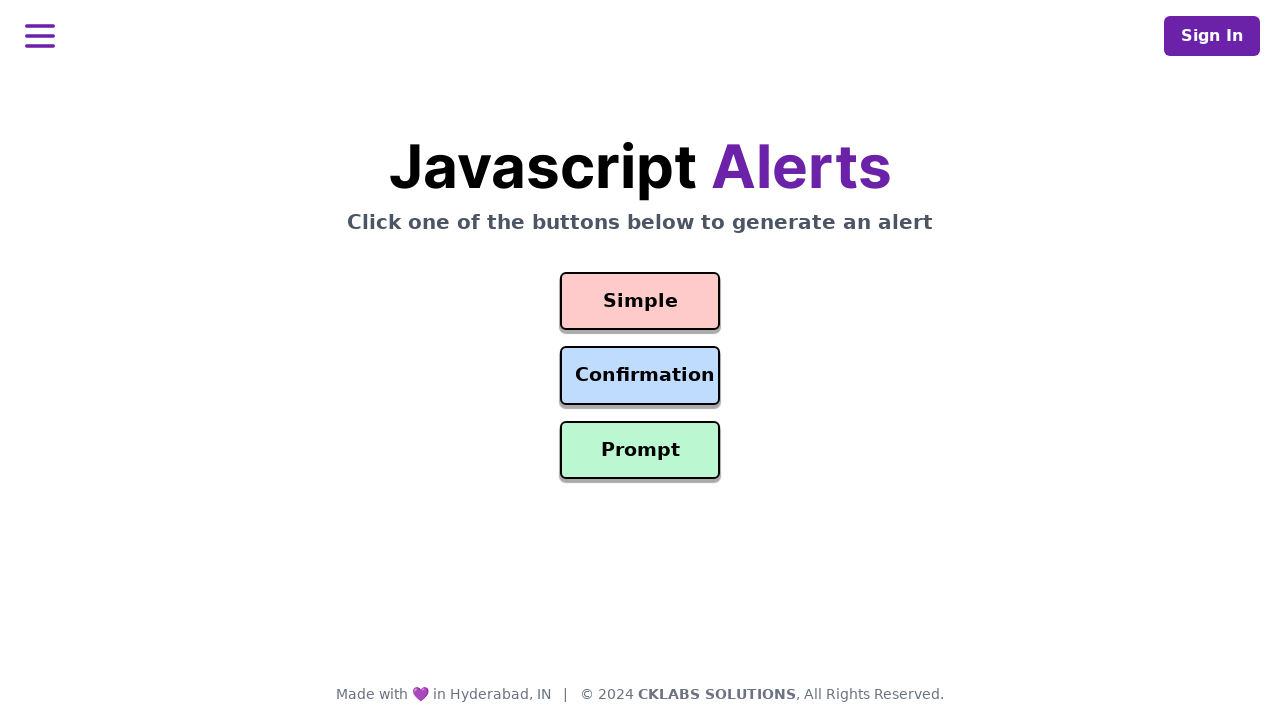

Clicked confirmation alert button at (640, 376) on #confirmation
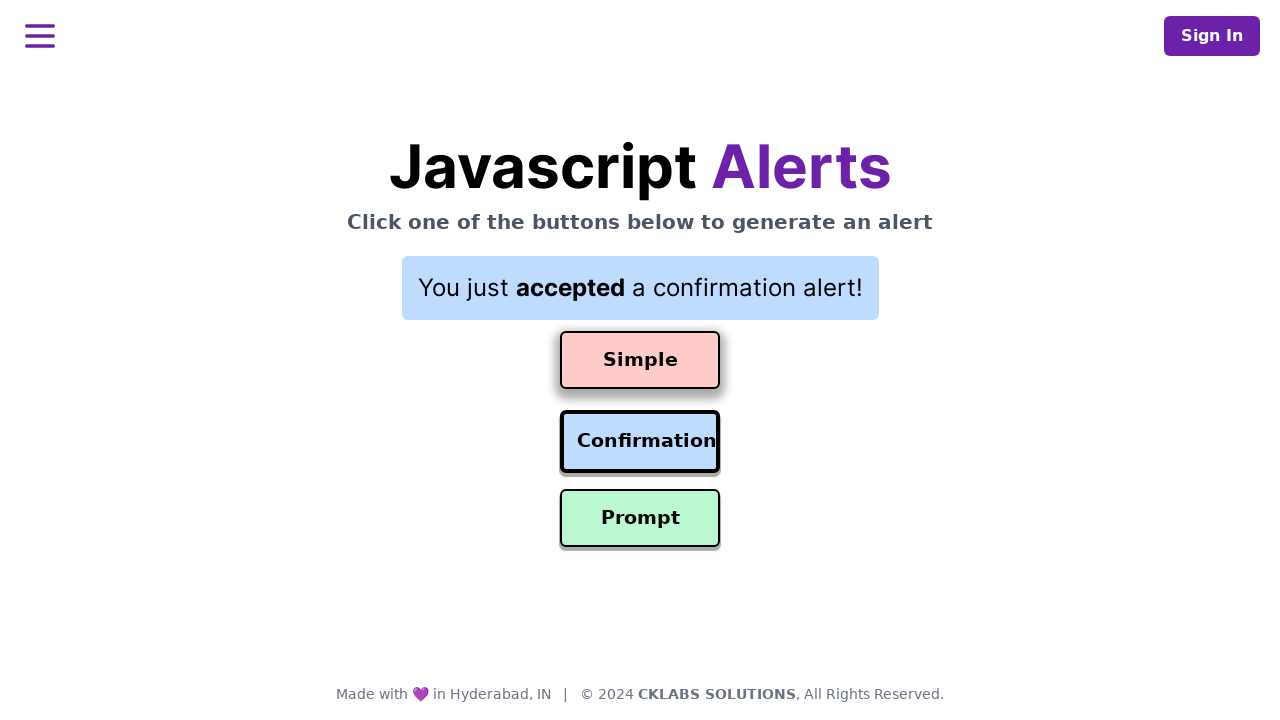

Waited for confirmation alert to be handled
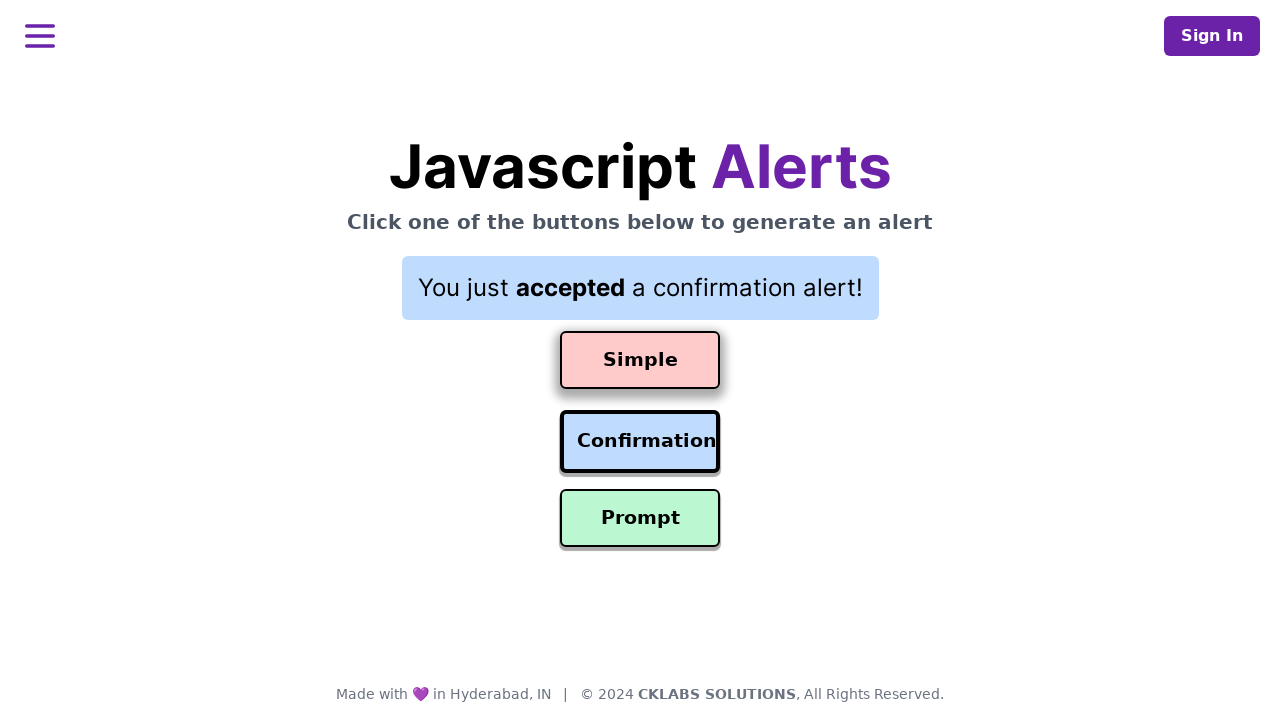

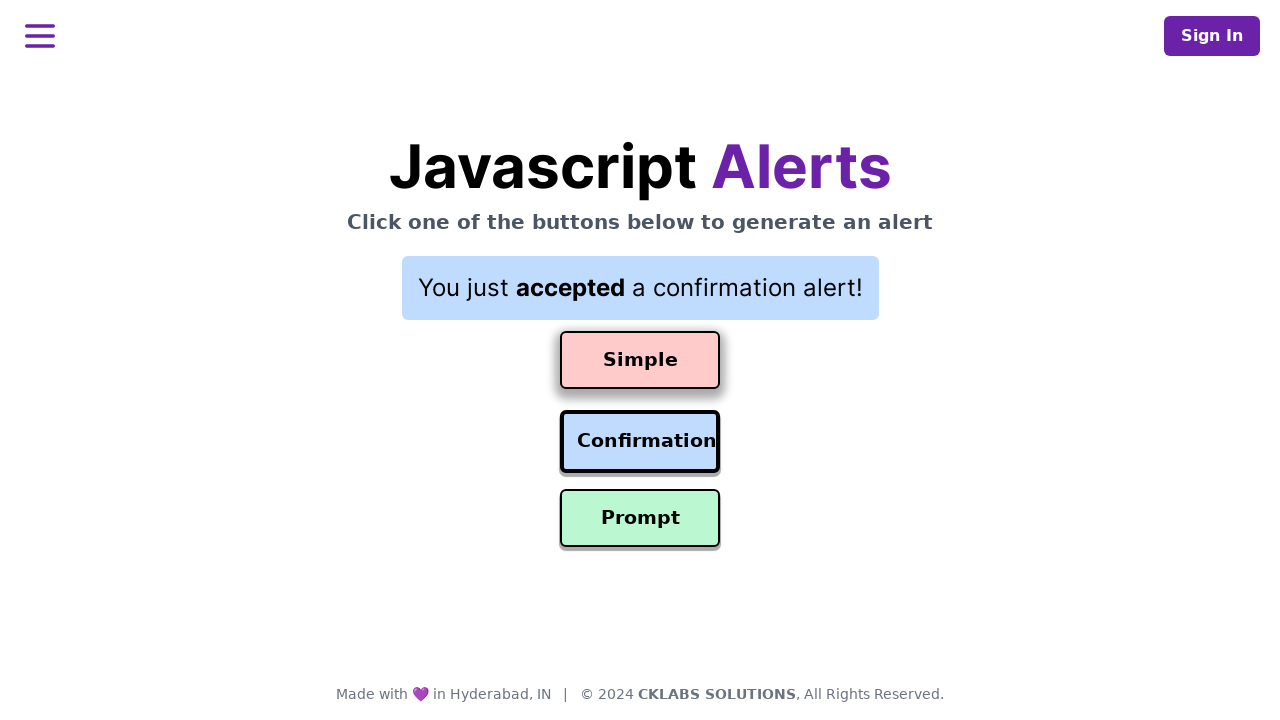